Tests an e-commerce flow by searching for products, adding a specific item to cart, and proceeding through checkout

Starting URL: https://rahulshettyacademy.com/seleniumPractise/#/

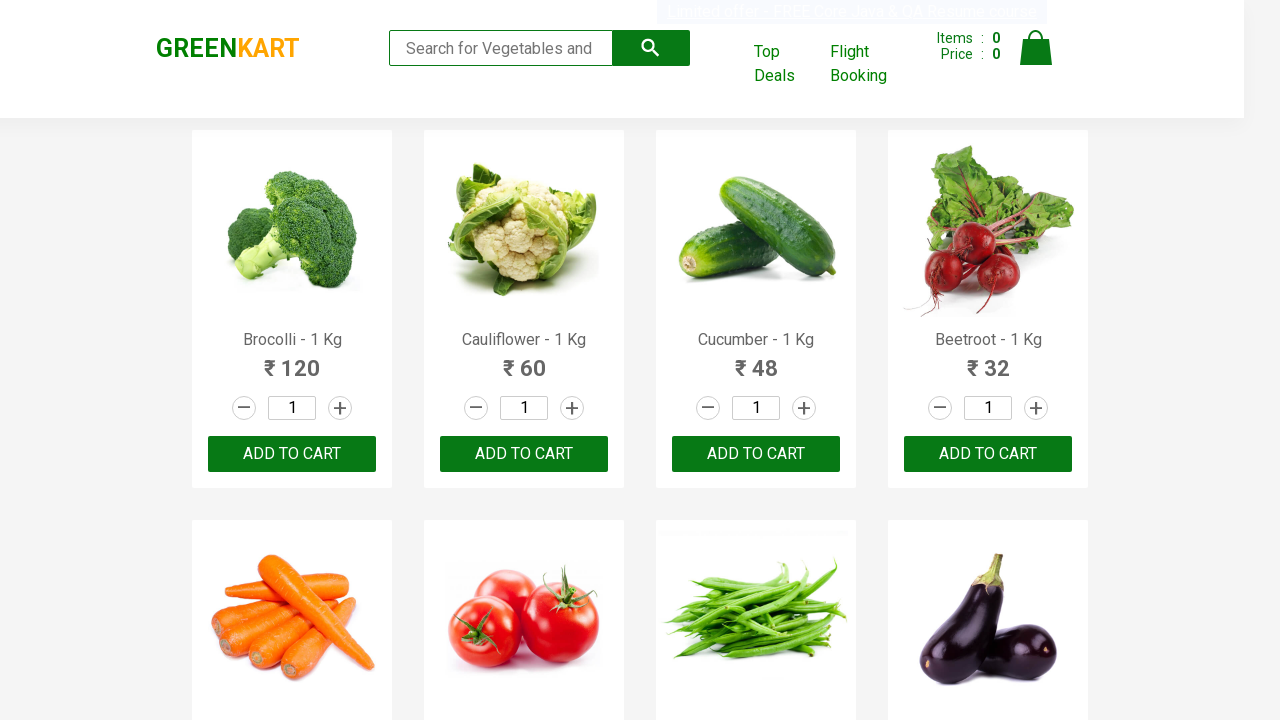

Filled search field with 'ca' on .search-keyword
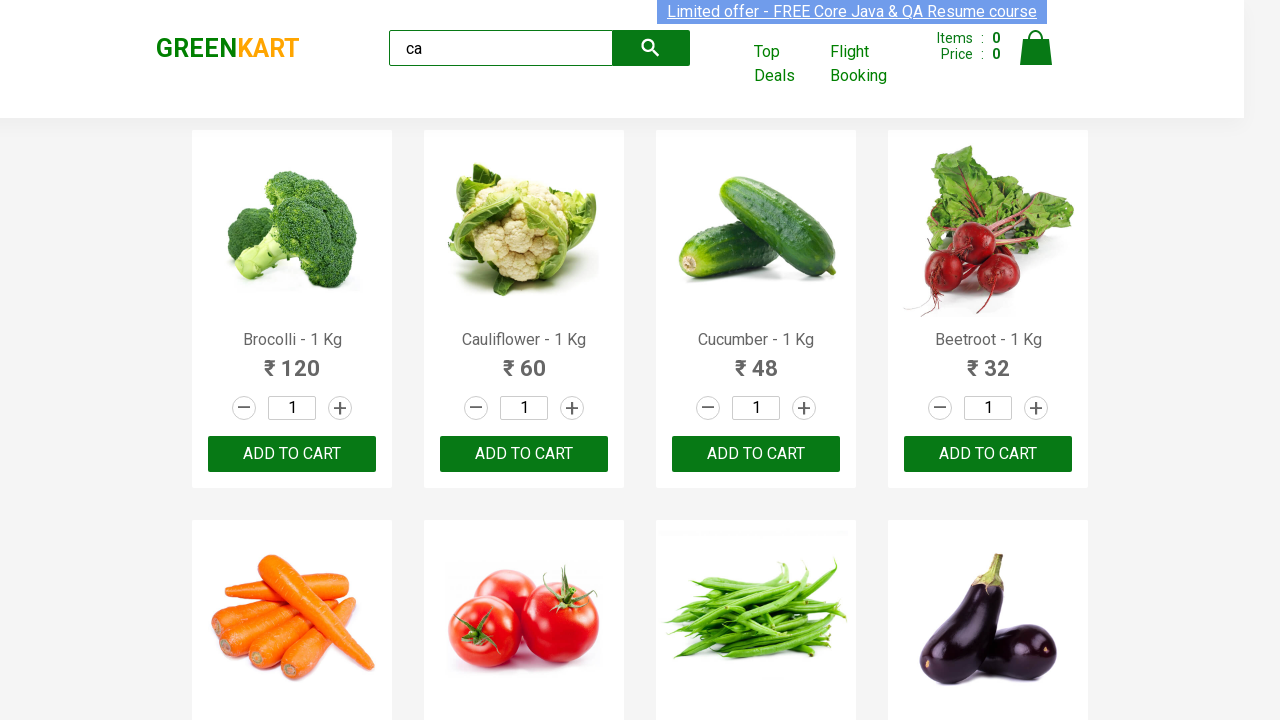

Waited for products to load
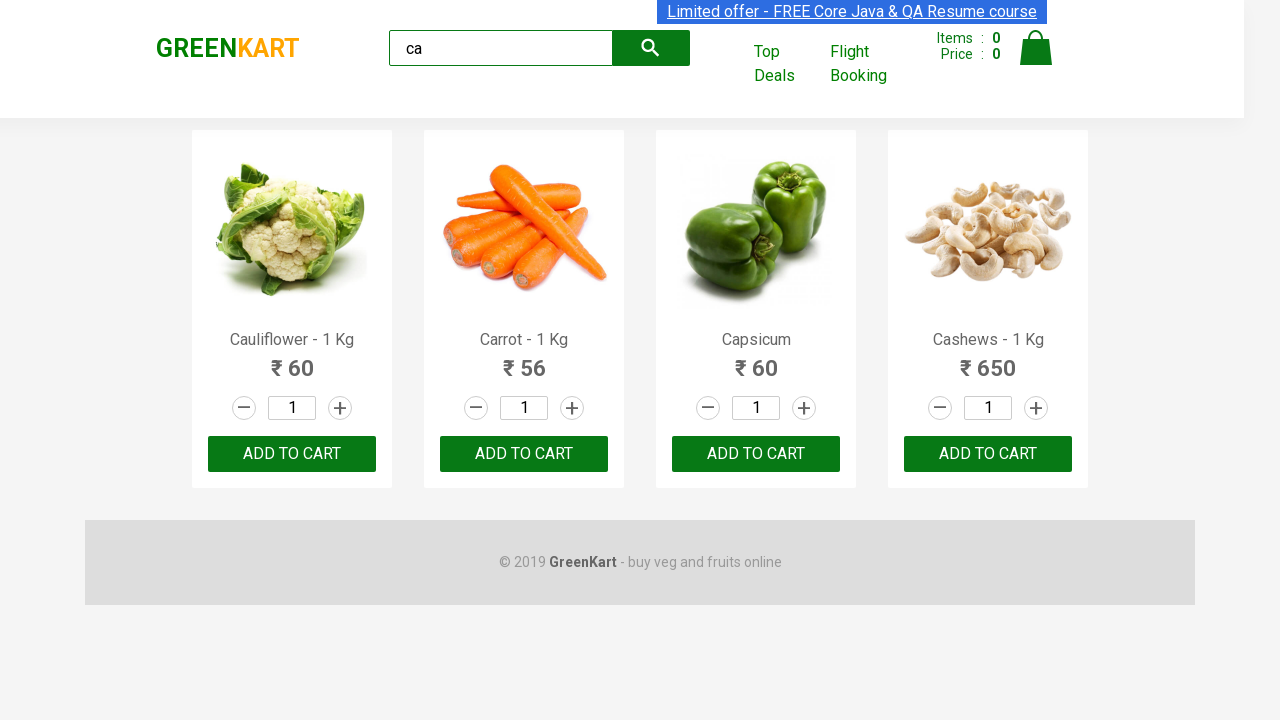

Clicked 'Add to cart' button for Cashews product
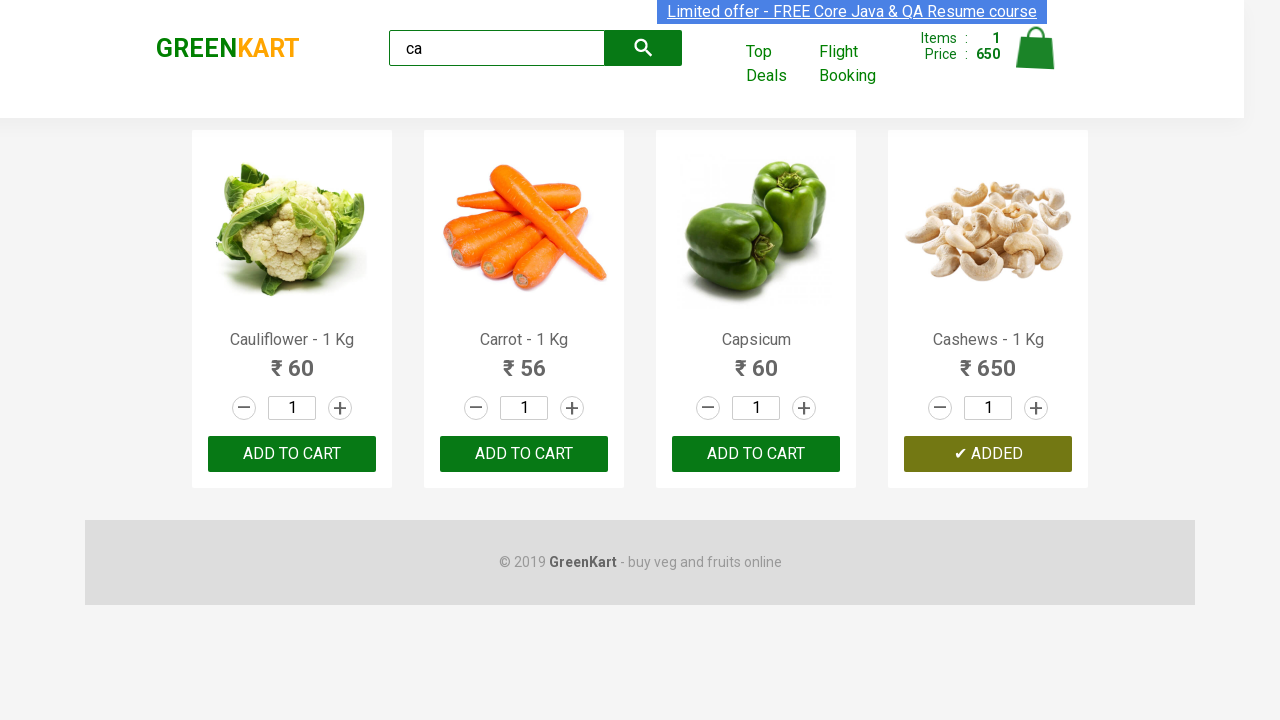

Clicked cart icon to view cart at (1036, 48) on .cart-icon > img
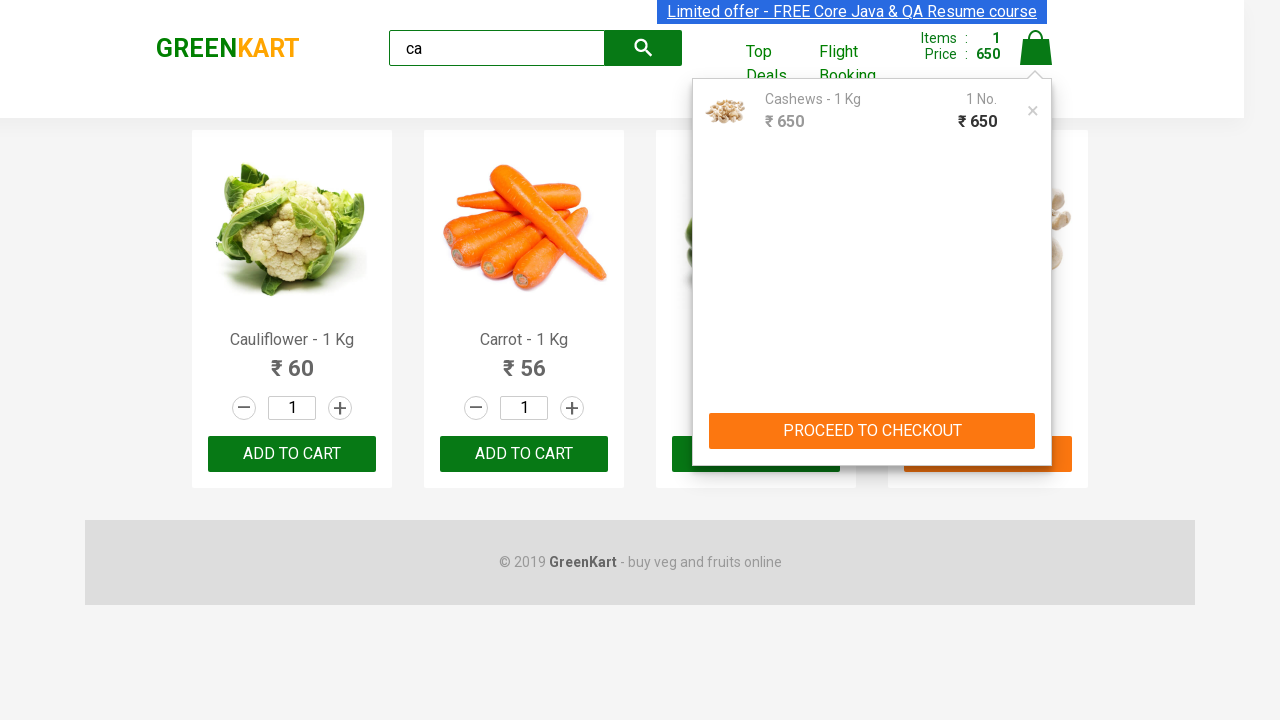

Clicked 'PROCEED TO CHECKOUT' button at (872, 431) on text=PROCEED TO CHECKOUT
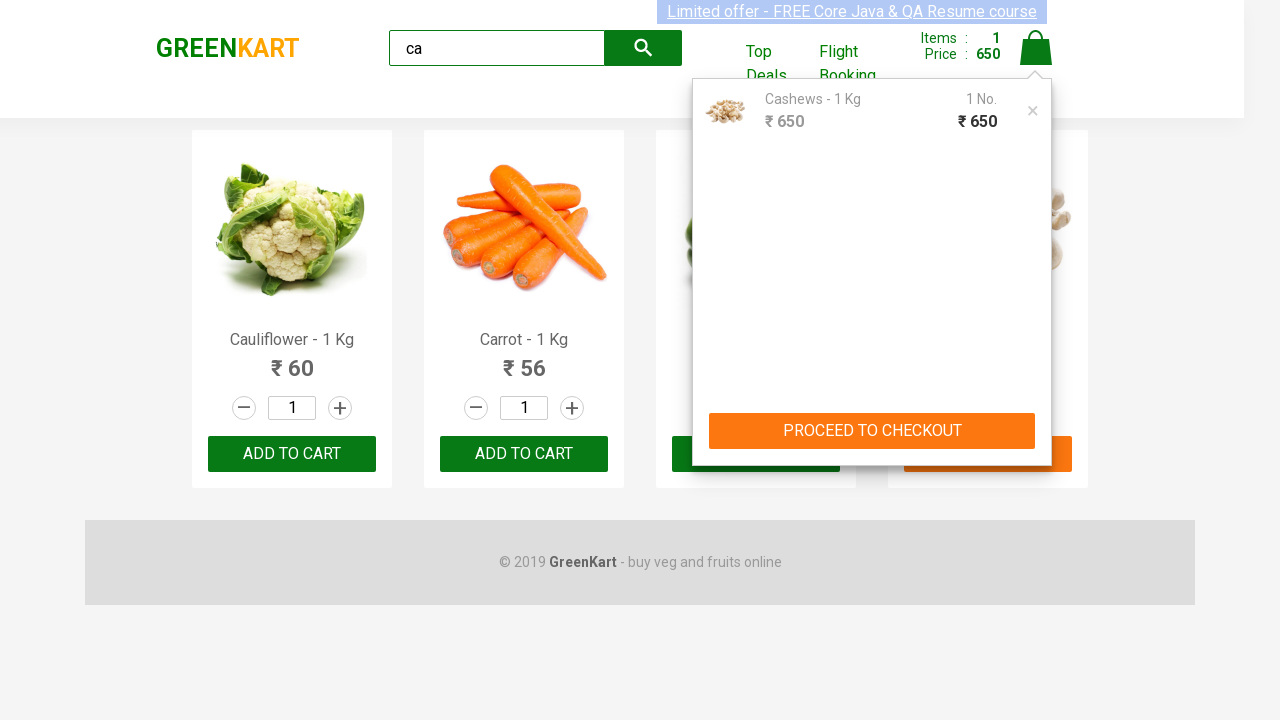

Clicked 'Place Order' button to complete checkout at (1036, 420) on button:has-text("Place Order")
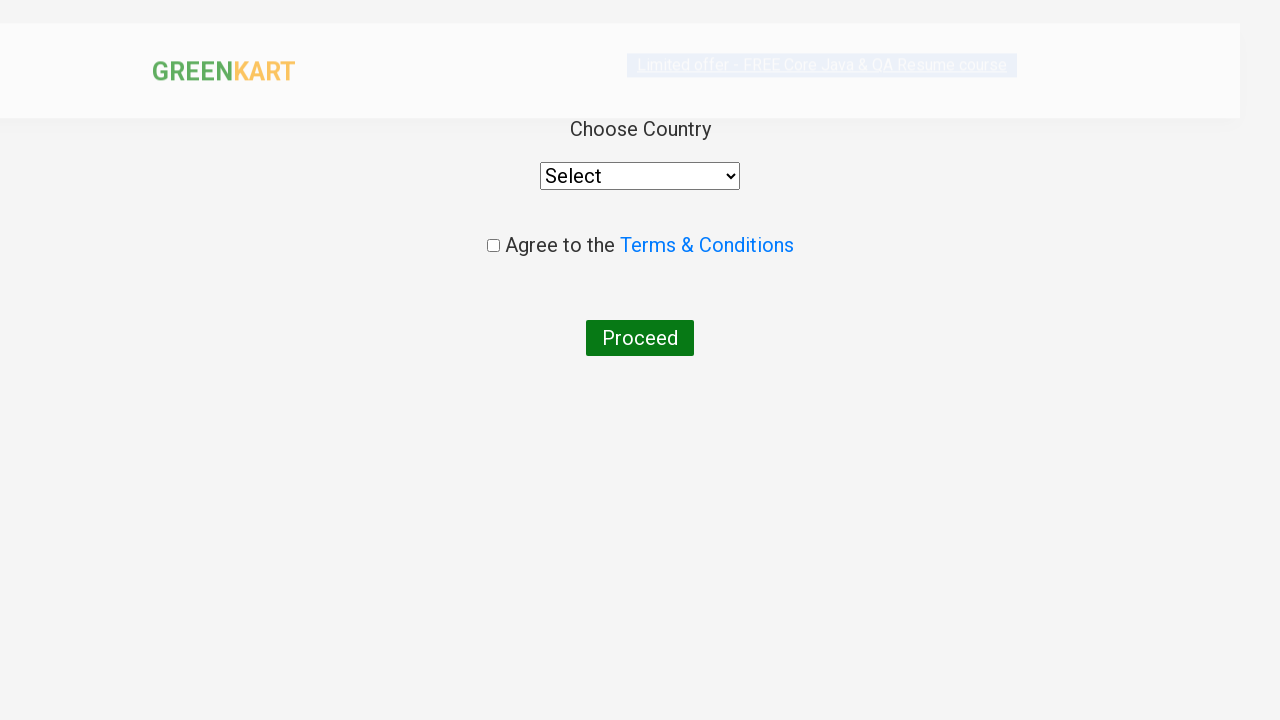

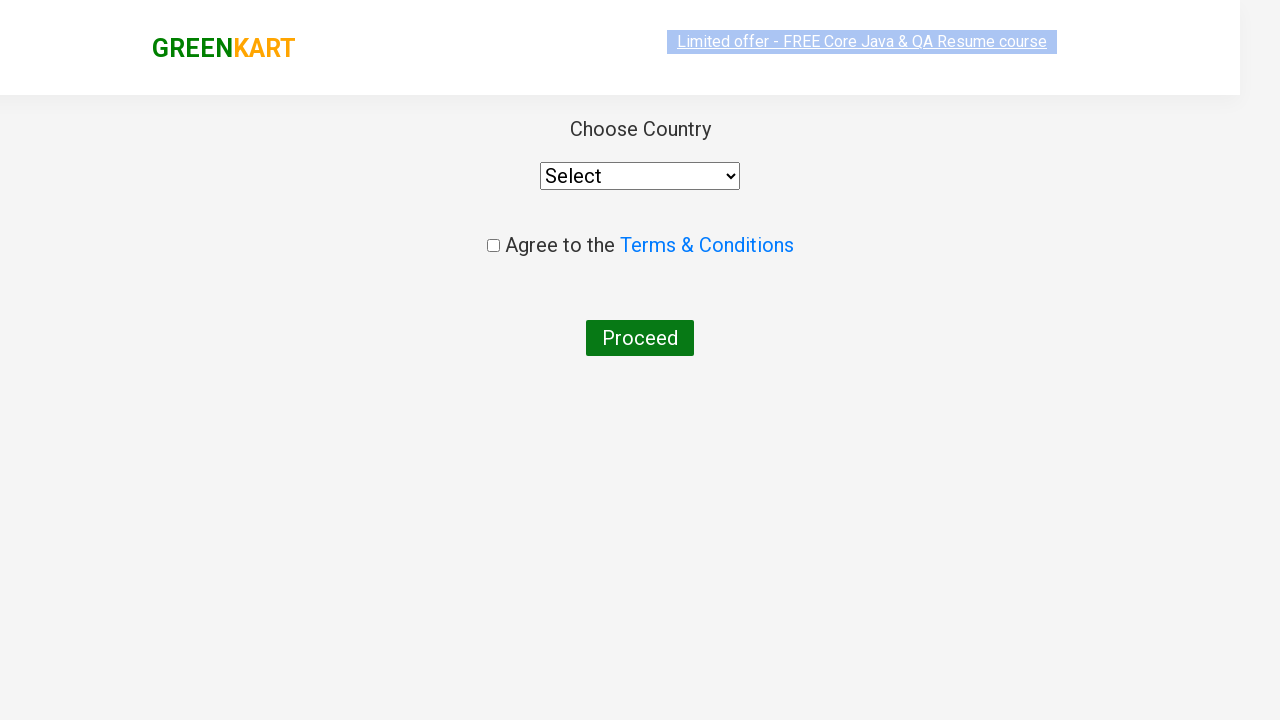